Tests that the Clear completed button displays correct text after completing a todo

Starting URL: https://demo.playwright.dev/todomvc

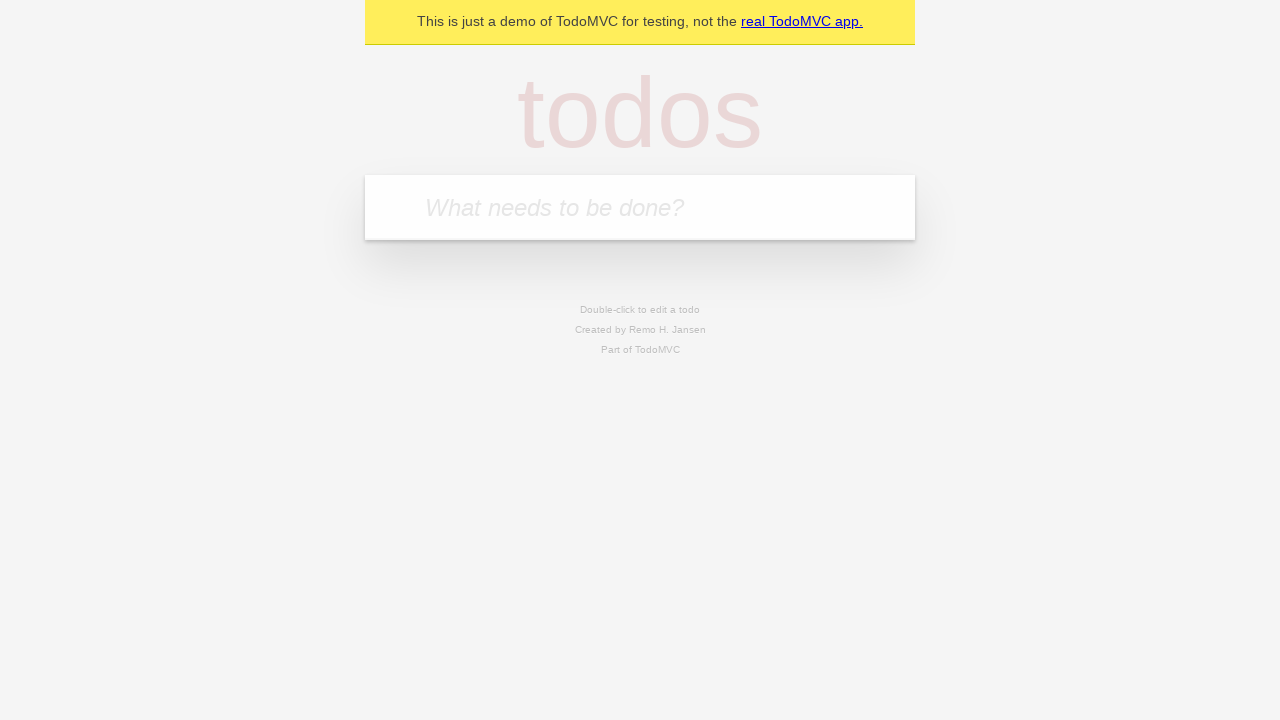

Filled todo input with 'buy some cheese' on internal:attr=[placeholder="What needs to be done?"i]
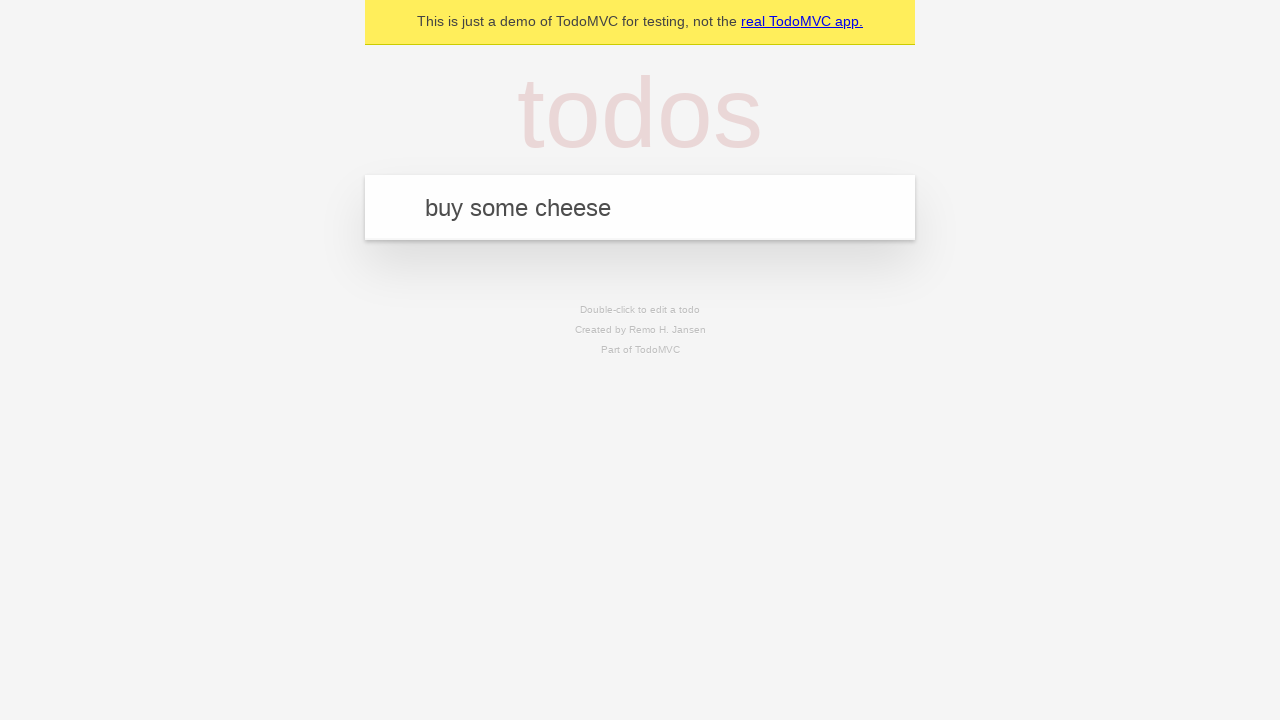

Pressed Enter to create todo 'buy some cheese' on internal:attr=[placeholder="What needs to be done?"i]
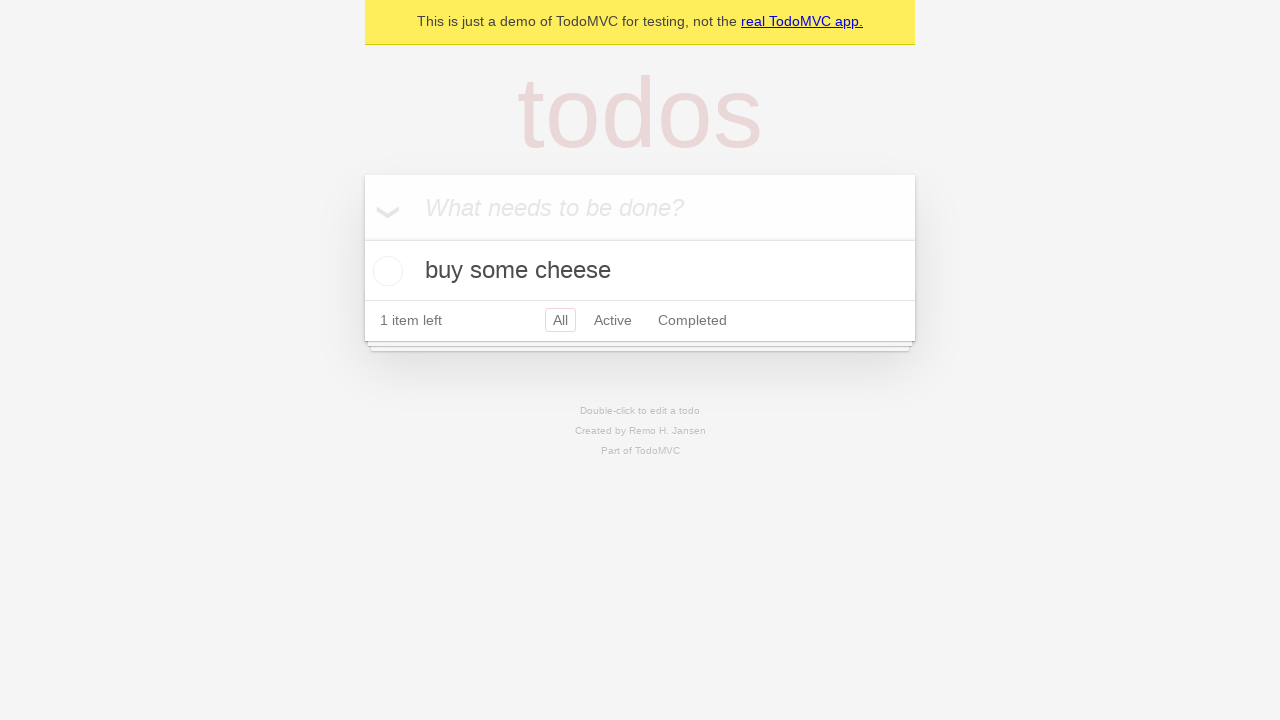

Filled todo input with 'feed the cat' on internal:attr=[placeholder="What needs to be done?"i]
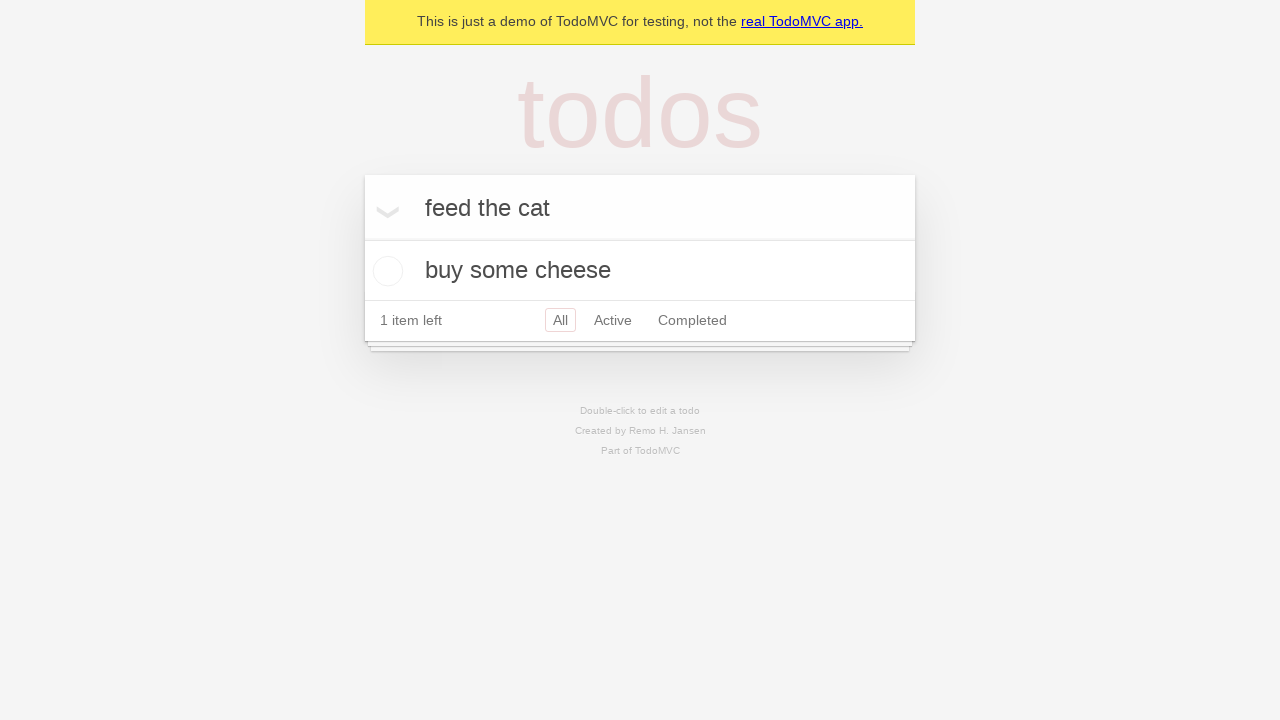

Pressed Enter to create todo 'feed the cat' on internal:attr=[placeholder="What needs to be done?"i]
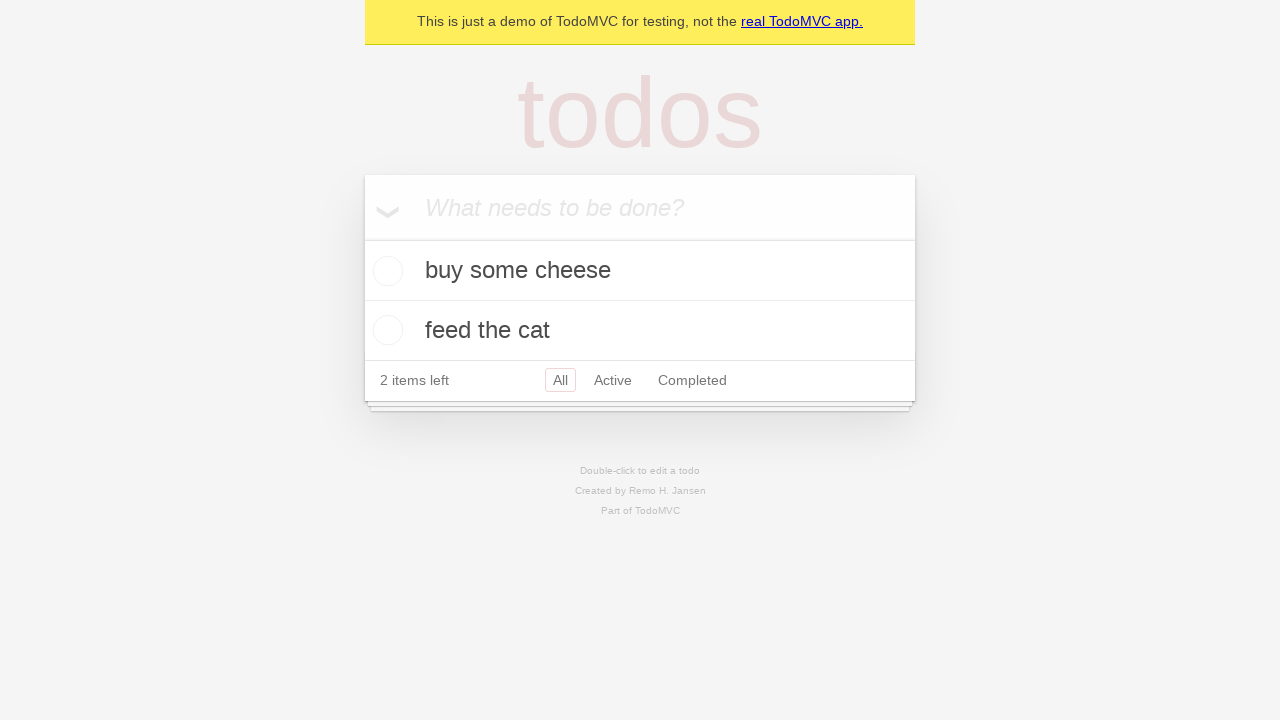

Filled todo input with 'book a doctors appointment' on internal:attr=[placeholder="What needs to be done?"i]
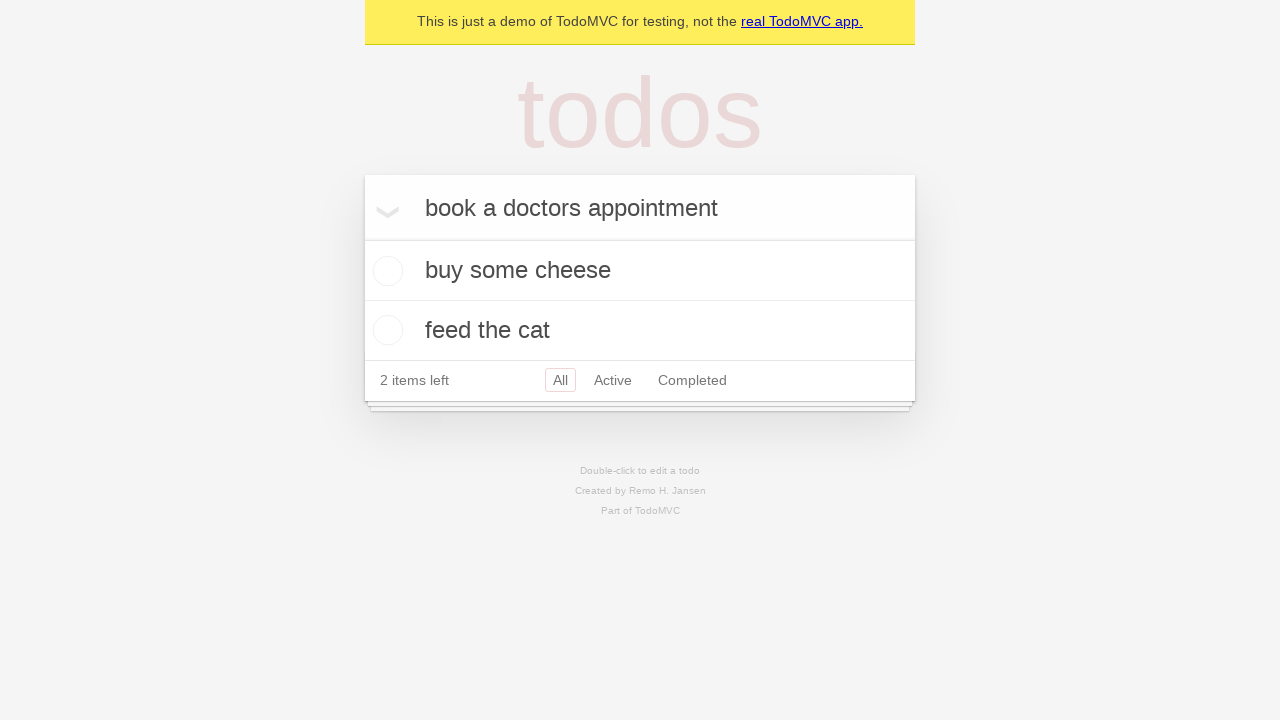

Pressed Enter to create todo 'book a doctors appointment' on internal:attr=[placeholder="What needs to be done?"i]
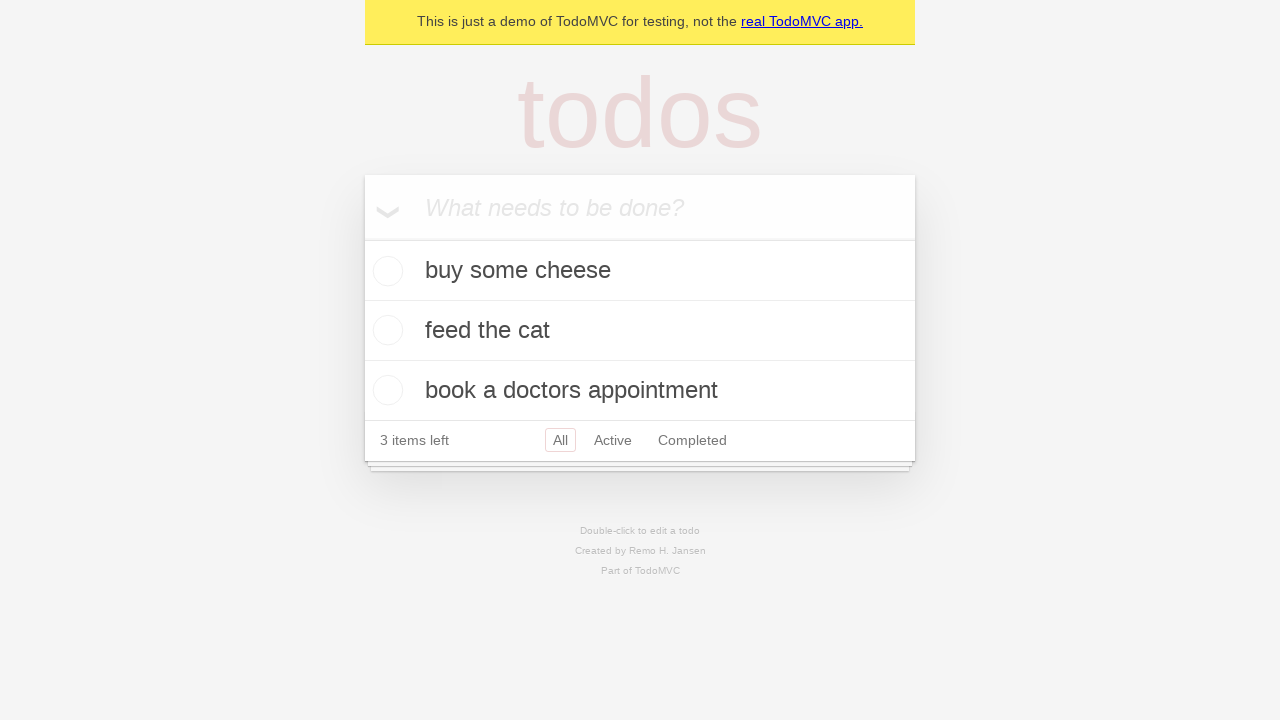

Checked the first todo item as completed at (385, 271) on .todo-list li .toggle >> nth=0
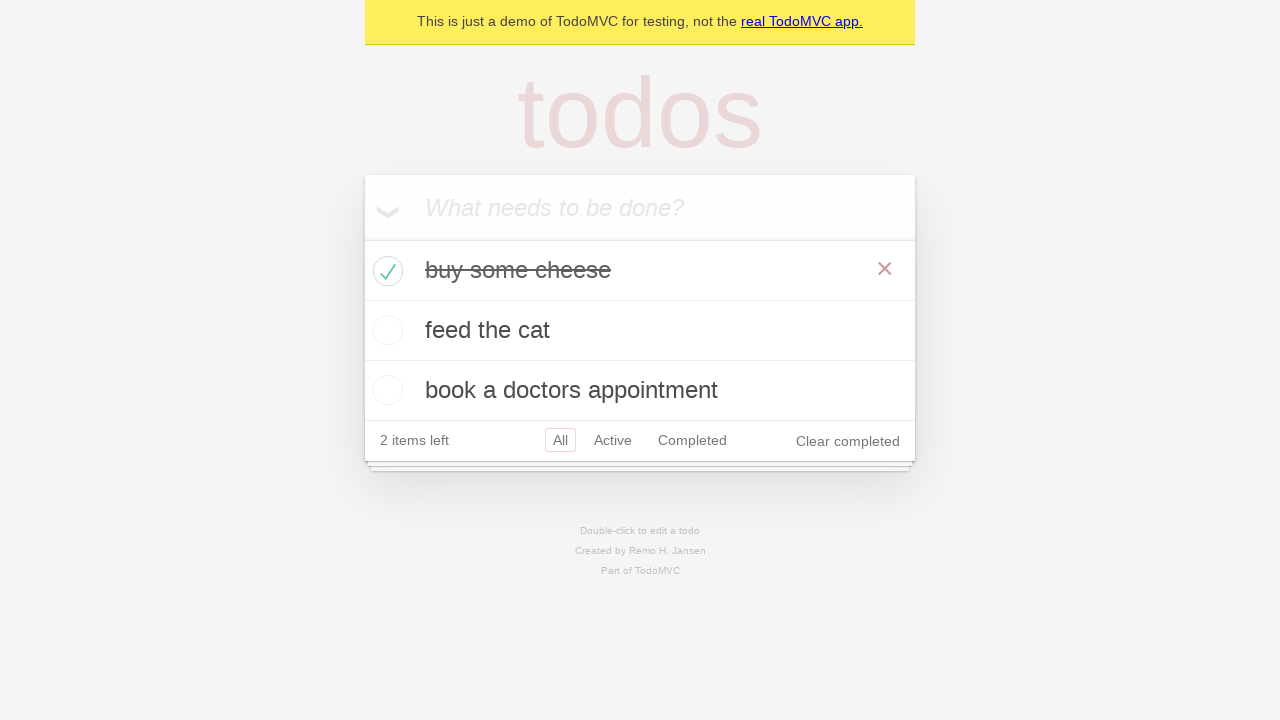

Clear completed button is now visible
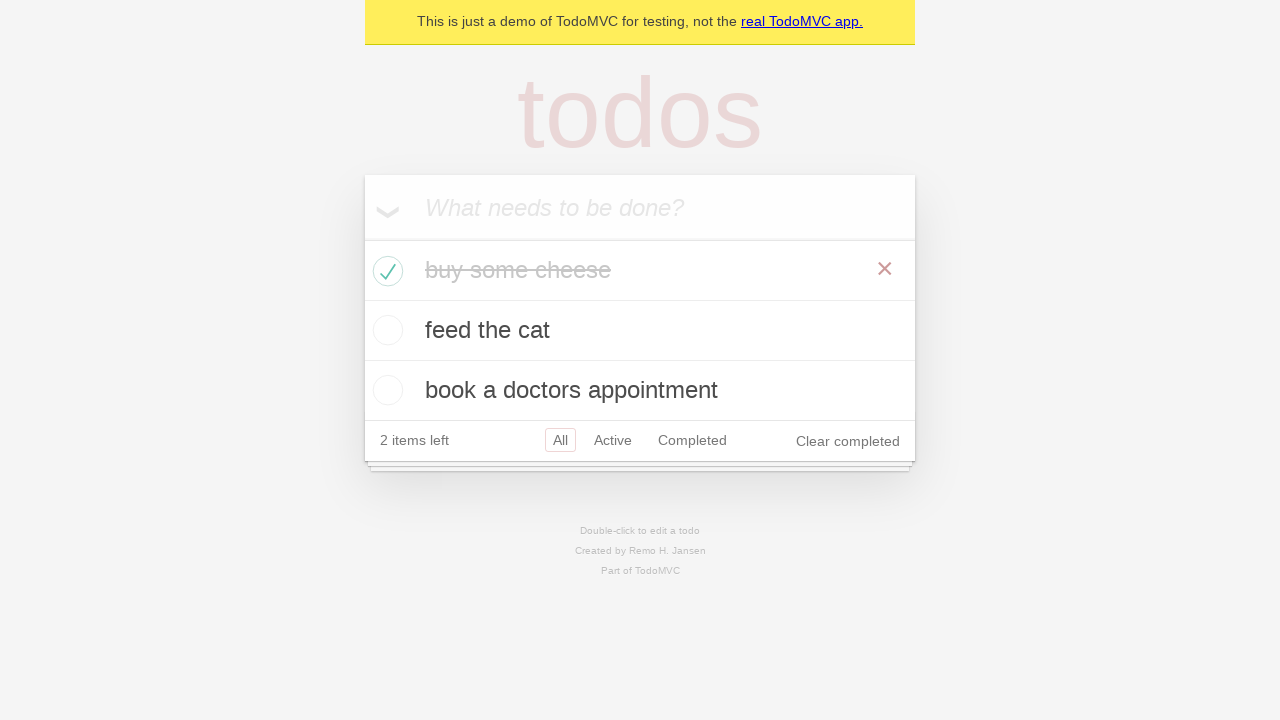

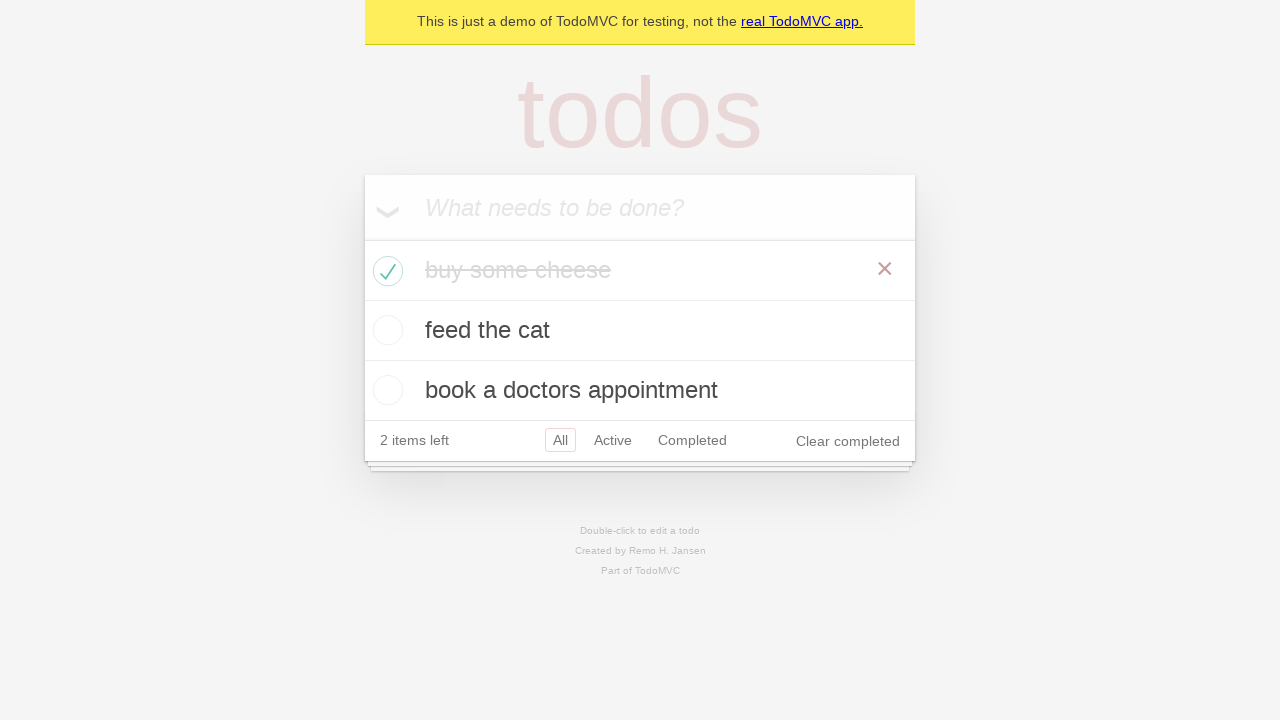